Tests un-marking todo items as complete by unchecking their checkboxes

Starting URL: https://demo.playwright.dev/todomvc

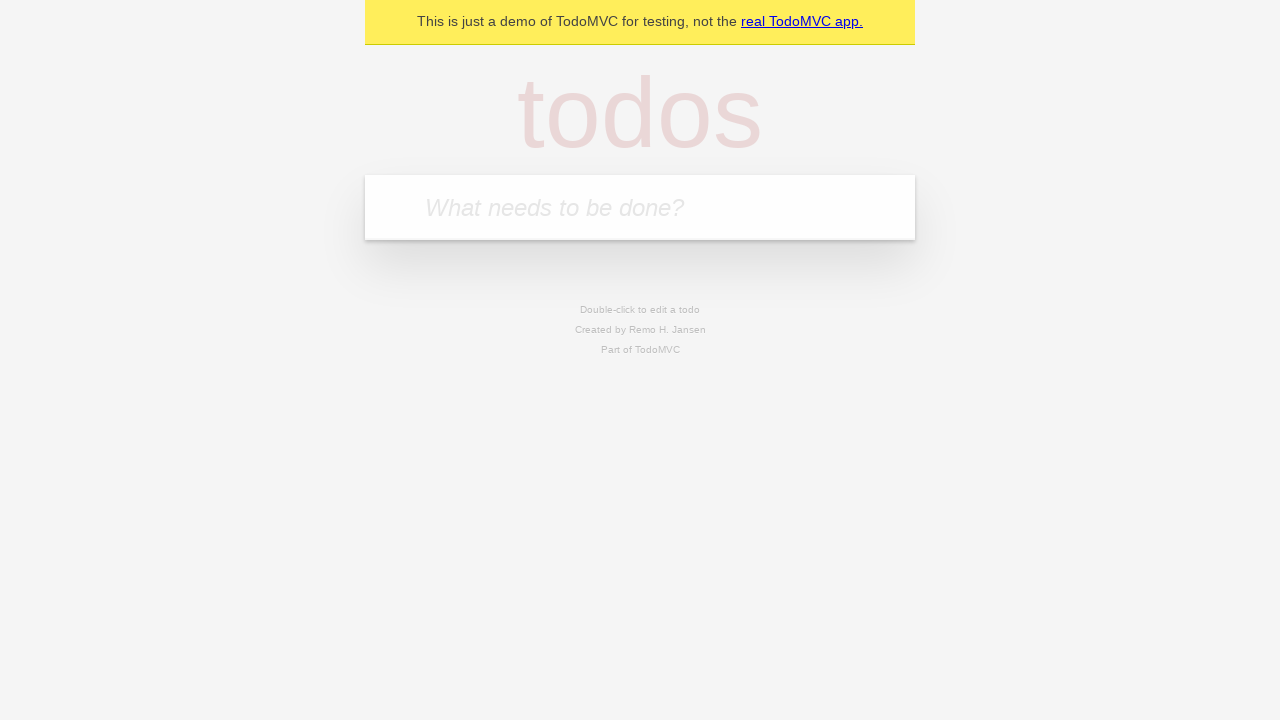

Located the 'What needs to be done?' input field
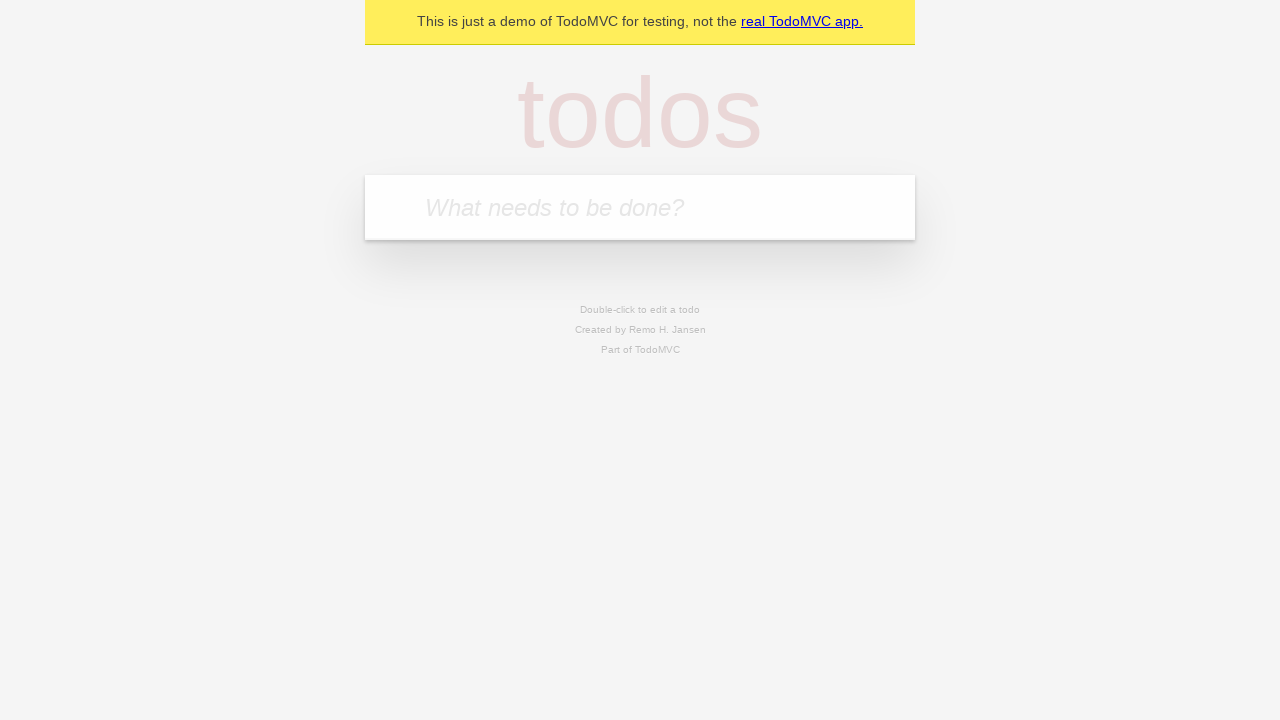

Filled todo input with 'watch monty python' on internal:attr=[placeholder="What needs to be done?"i]
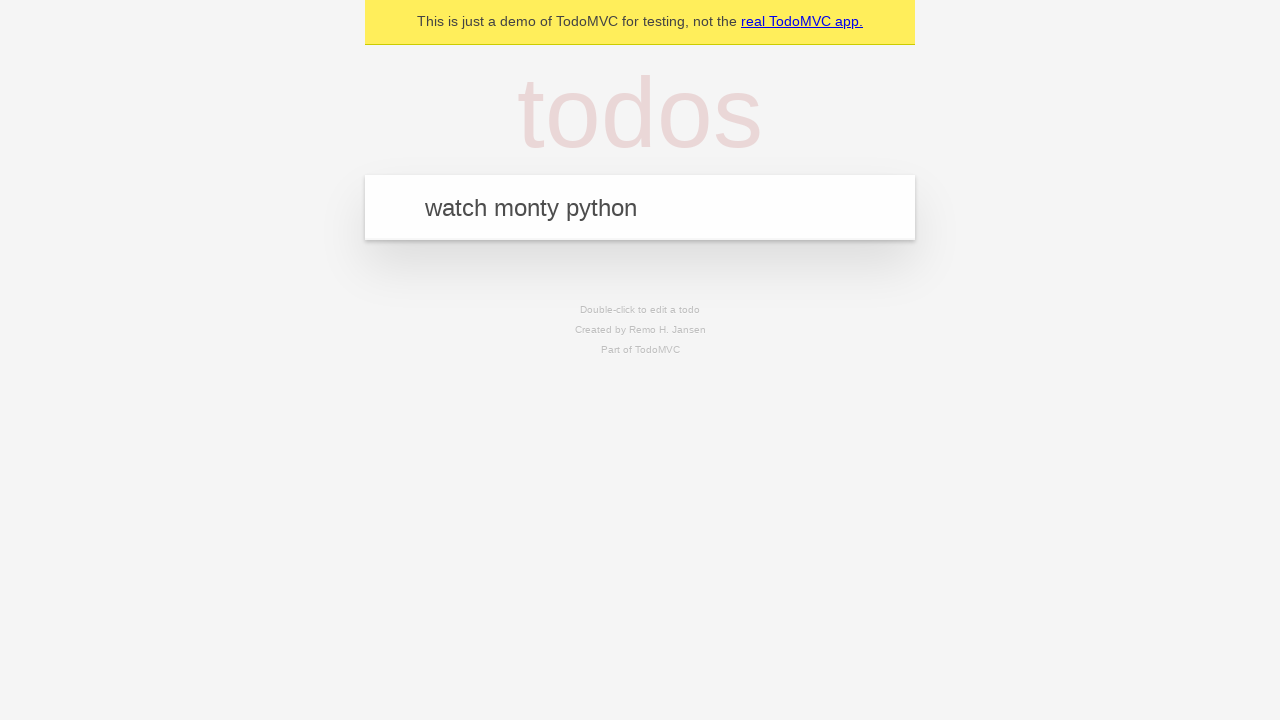

Pressed Enter to create todo item 'watch monty python' on internal:attr=[placeholder="What needs to be done?"i]
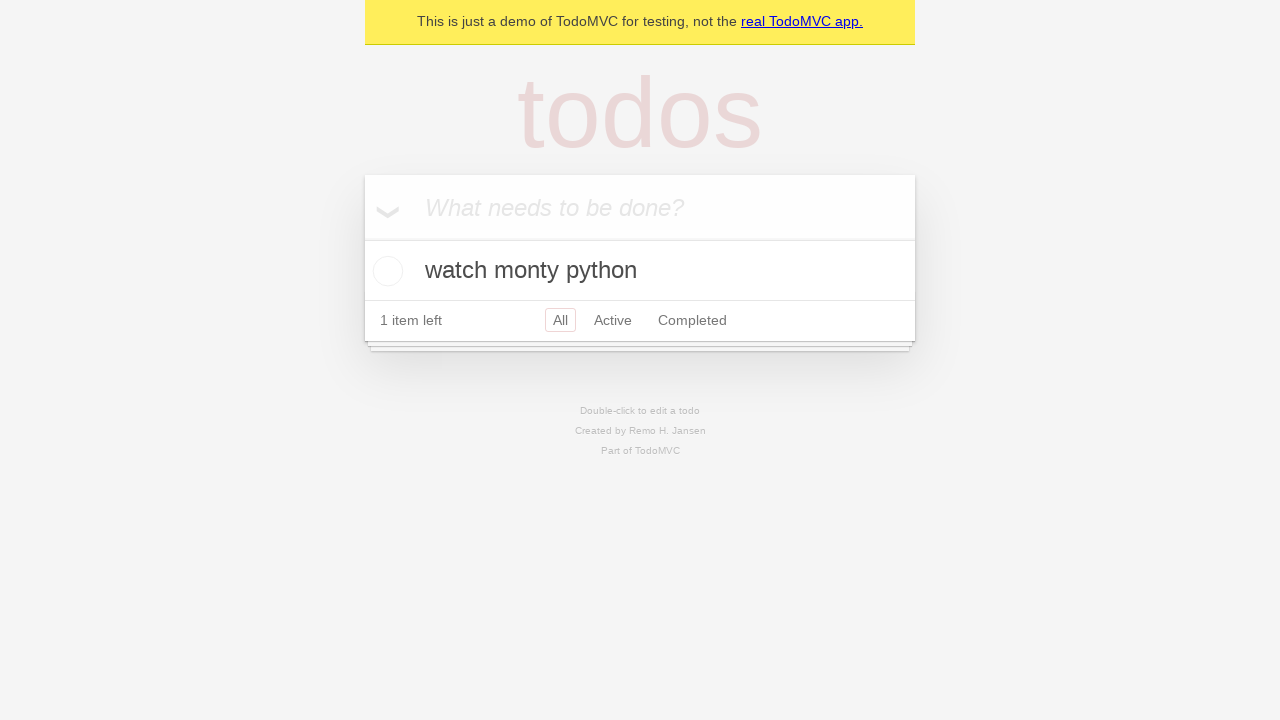

Filled todo input with 'feed the cat' on internal:attr=[placeholder="What needs to be done?"i]
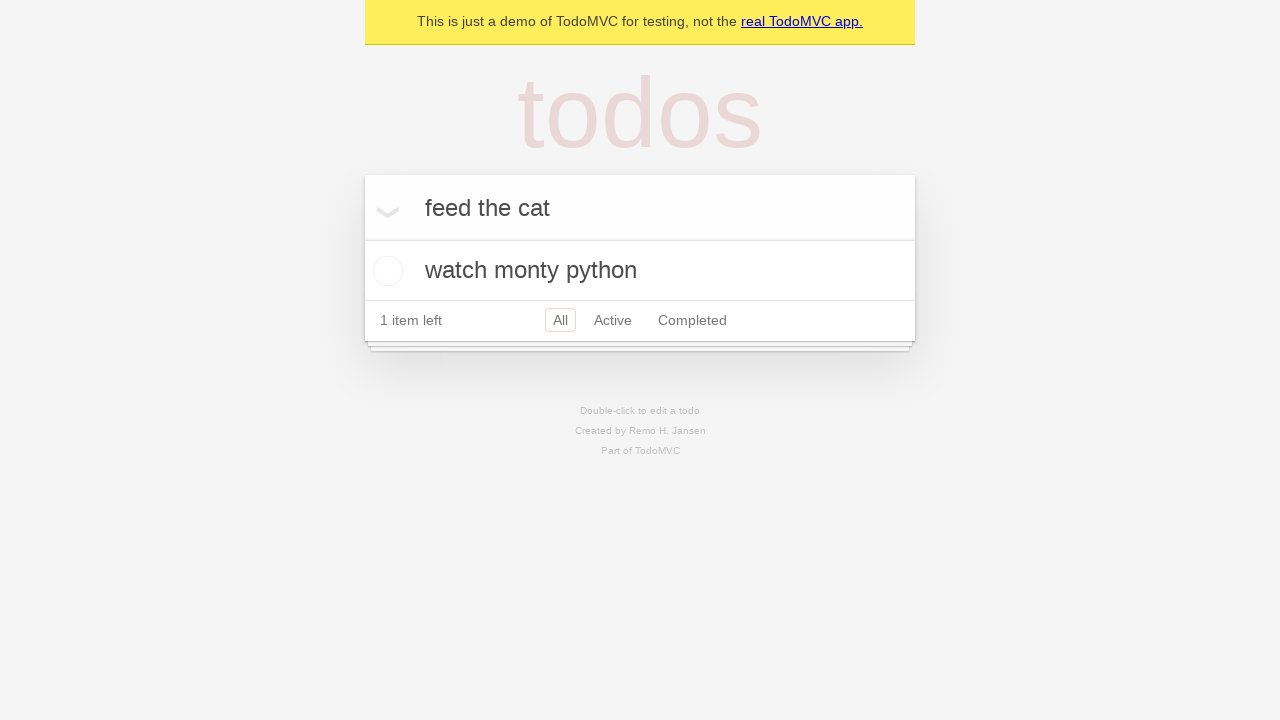

Pressed Enter to create todo item 'feed the cat' on internal:attr=[placeholder="What needs to be done?"i]
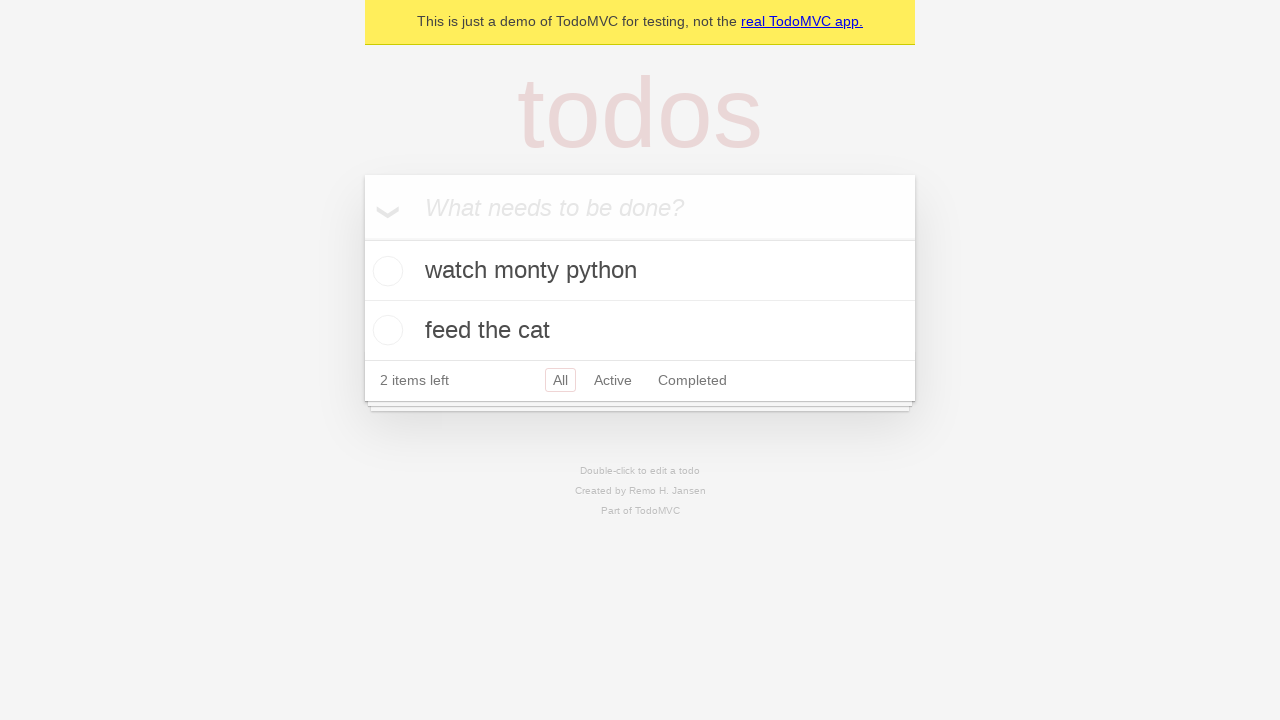

Located the first todo item
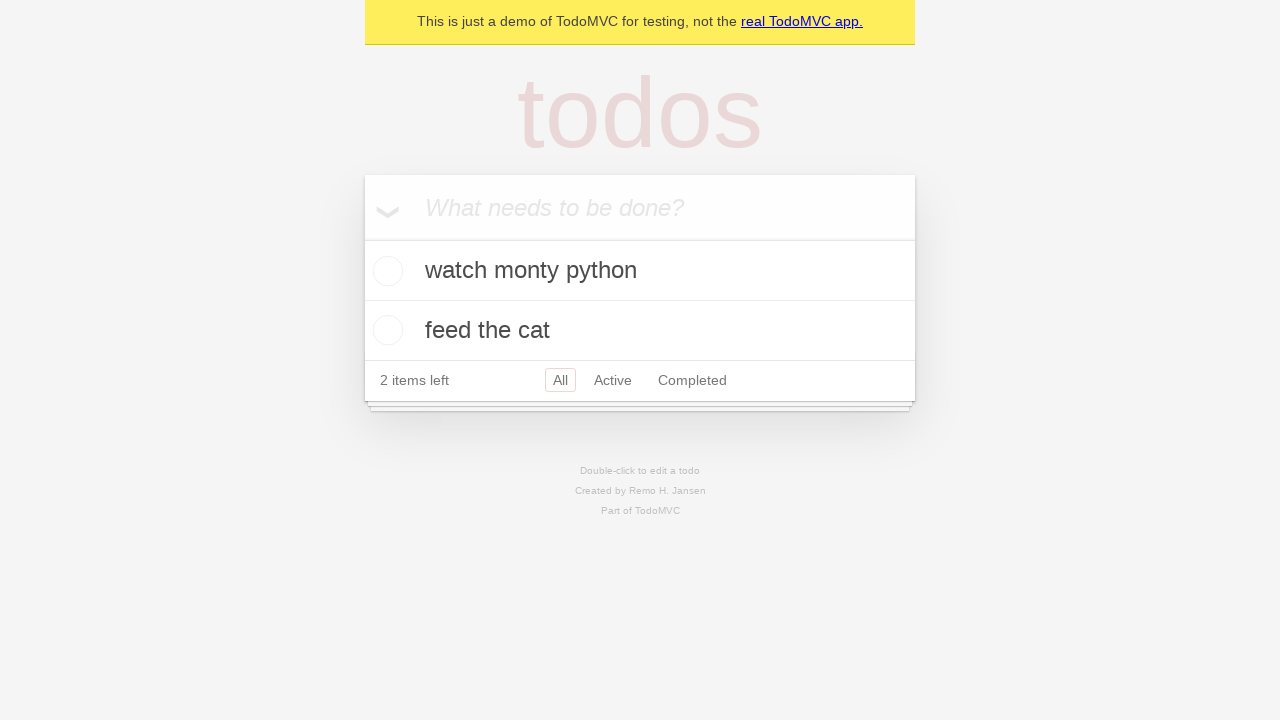

Located the checkbox for the first todo item
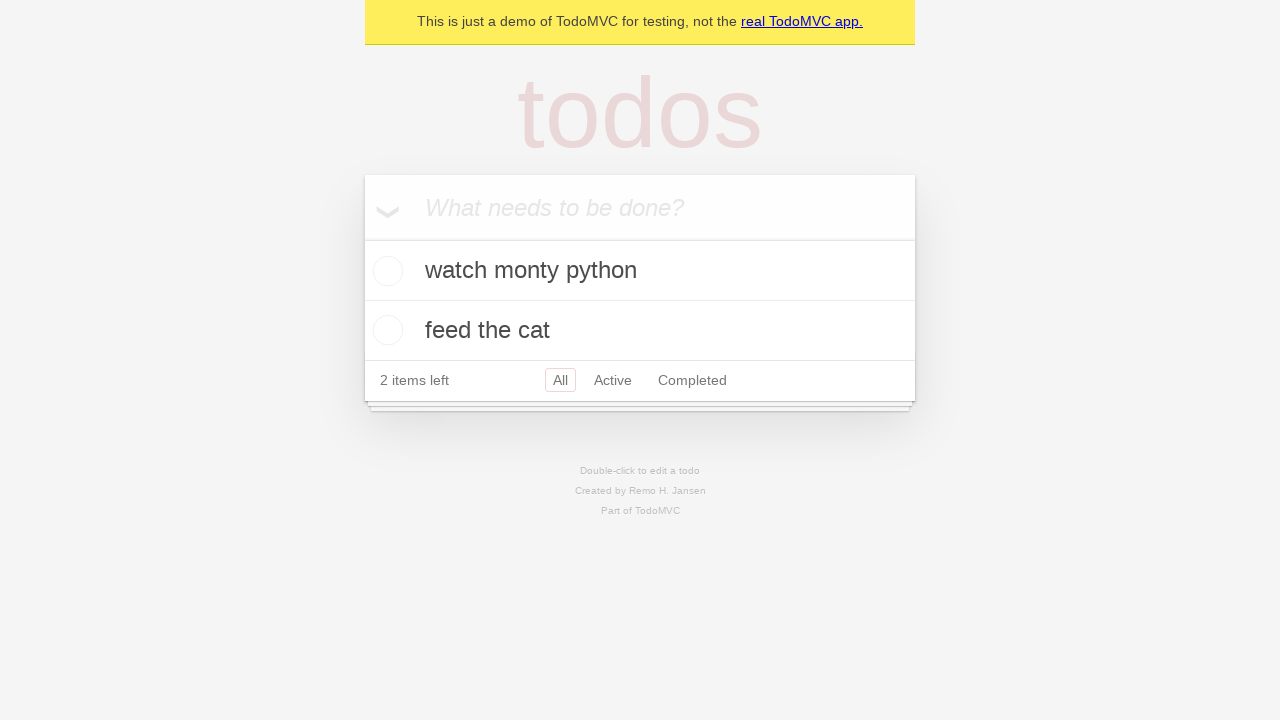

Checked the first todo item's checkbox at (385, 271) on internal:testid=[data-testid="todo-item"s] >> nth=0 >> internal:role=checkbox
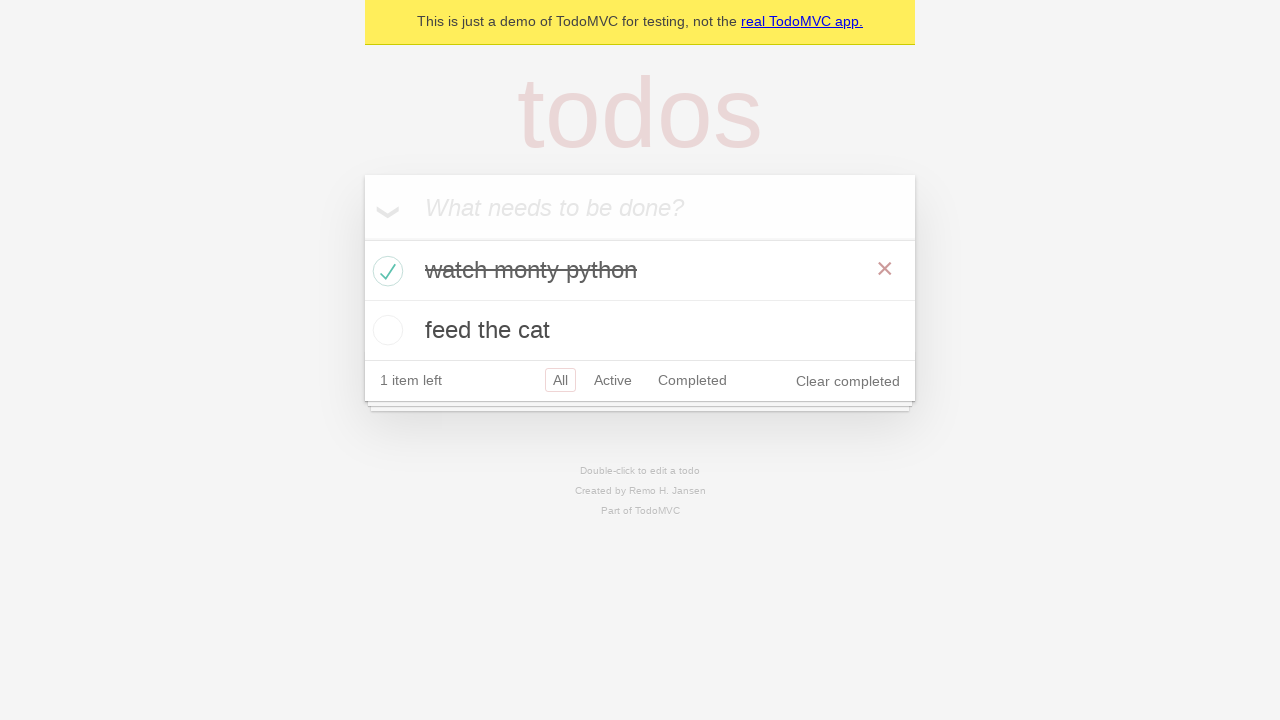

Verified that exactly 1 todo item is marked as completed in localStorage
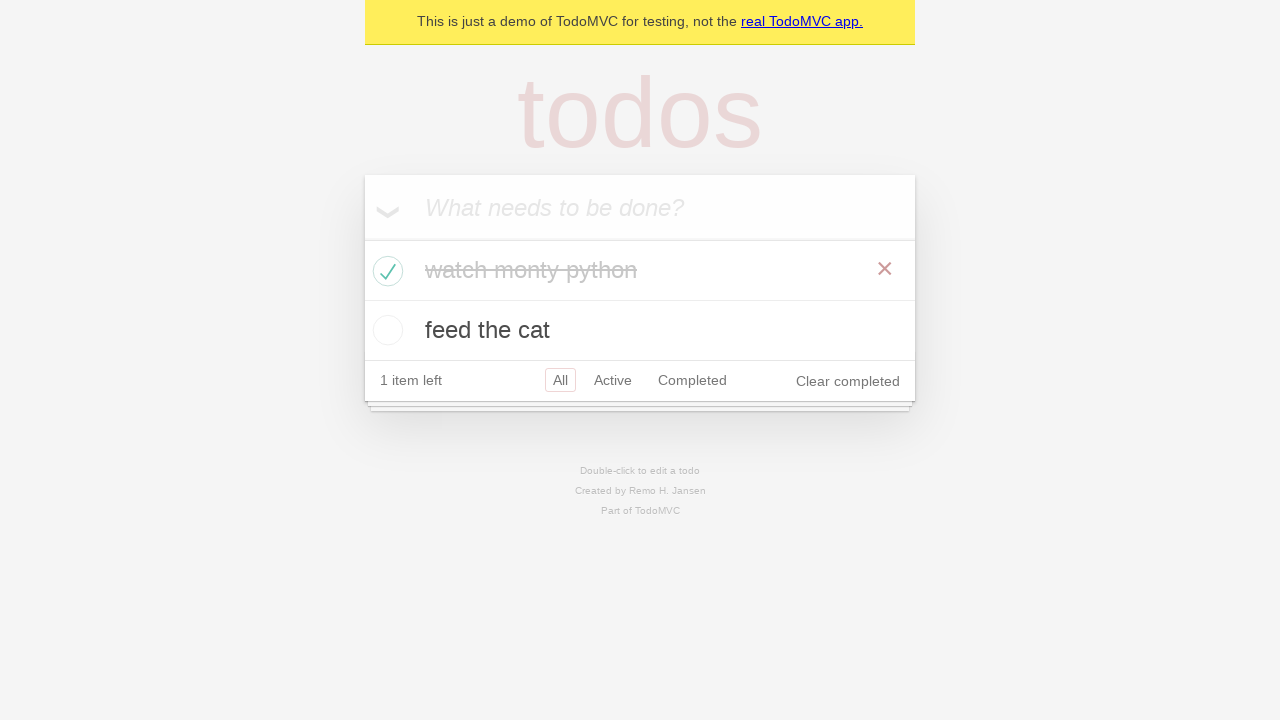

Unchecked the first todo item's checkbox to mark it as incomplete at (385, 271) on internal:testid=[data-testid="todo-item"s] >> nth=0 >> internal:role=checkbox
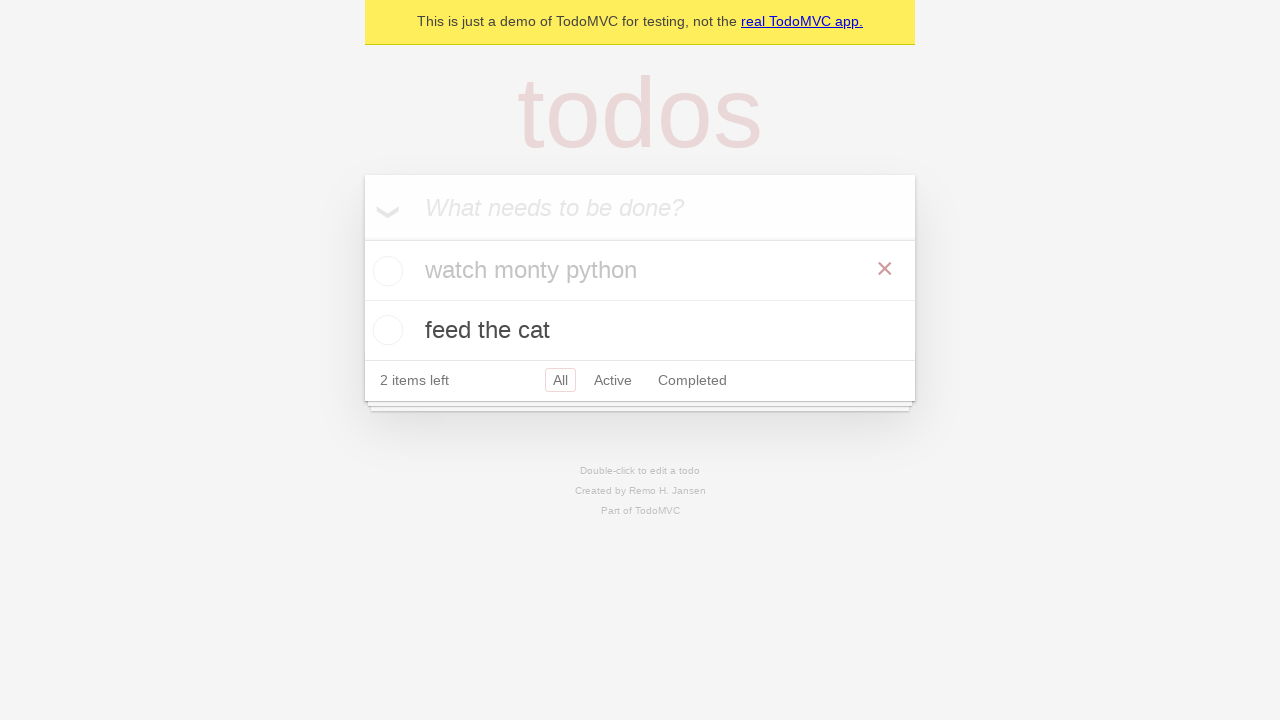

Verified that no todo items are marked as completed in localStorage
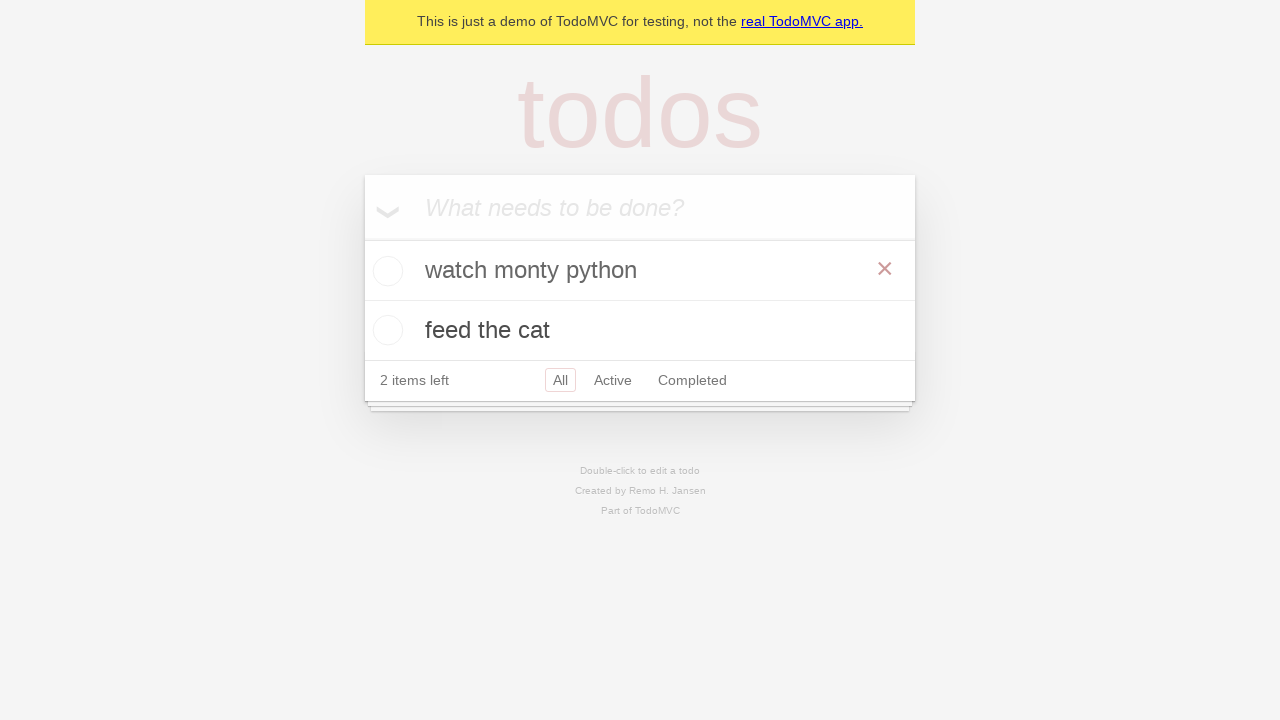

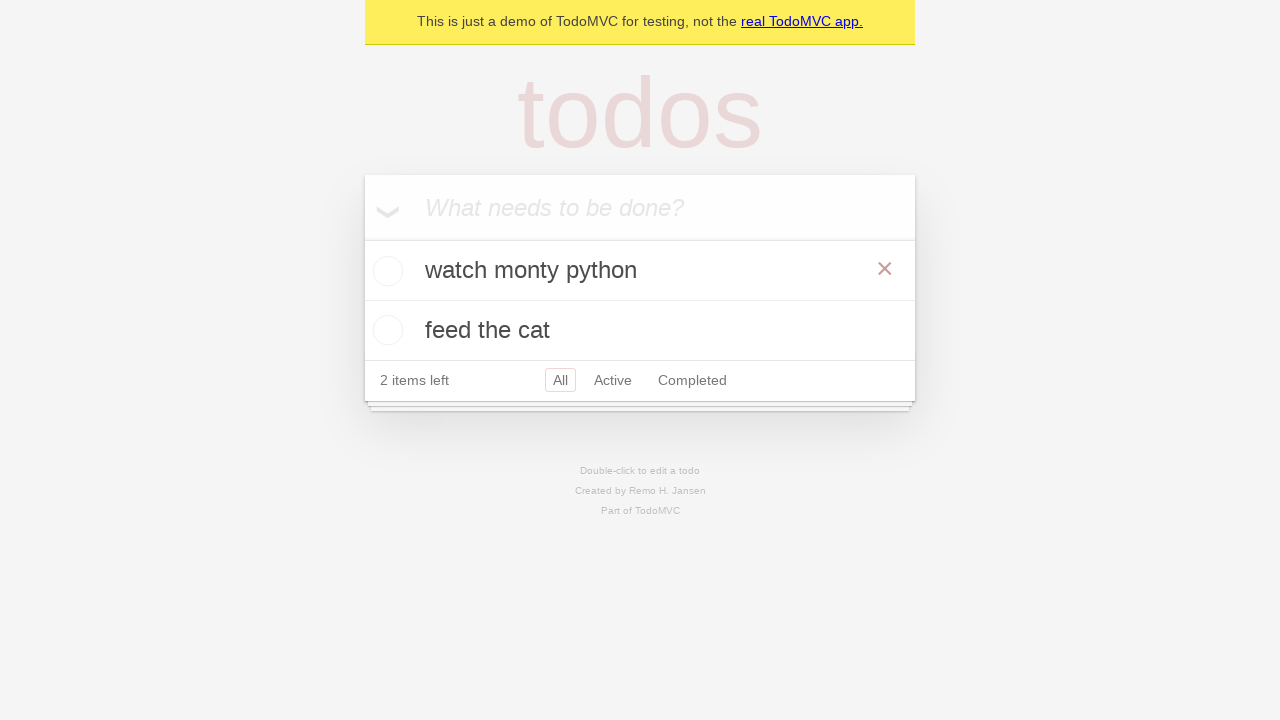